Tests alert popup functionality with text input by navigating to the alerts demo page, triggering a prompt dialog, entering text, and verifying the result message

Starting URL: http://demo.automationtesting.in/Alerts.html

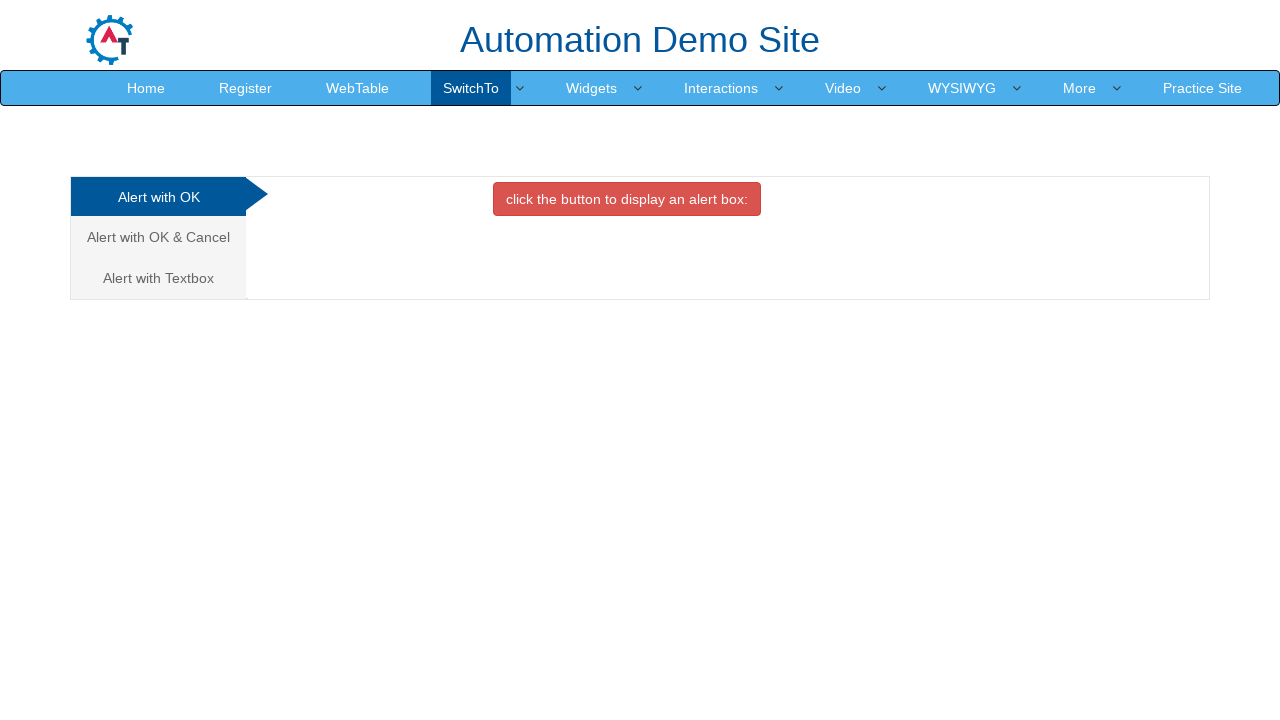

Clicked on 'Alert with Textbox' link at (158, 278) on text=Alert with Textbox
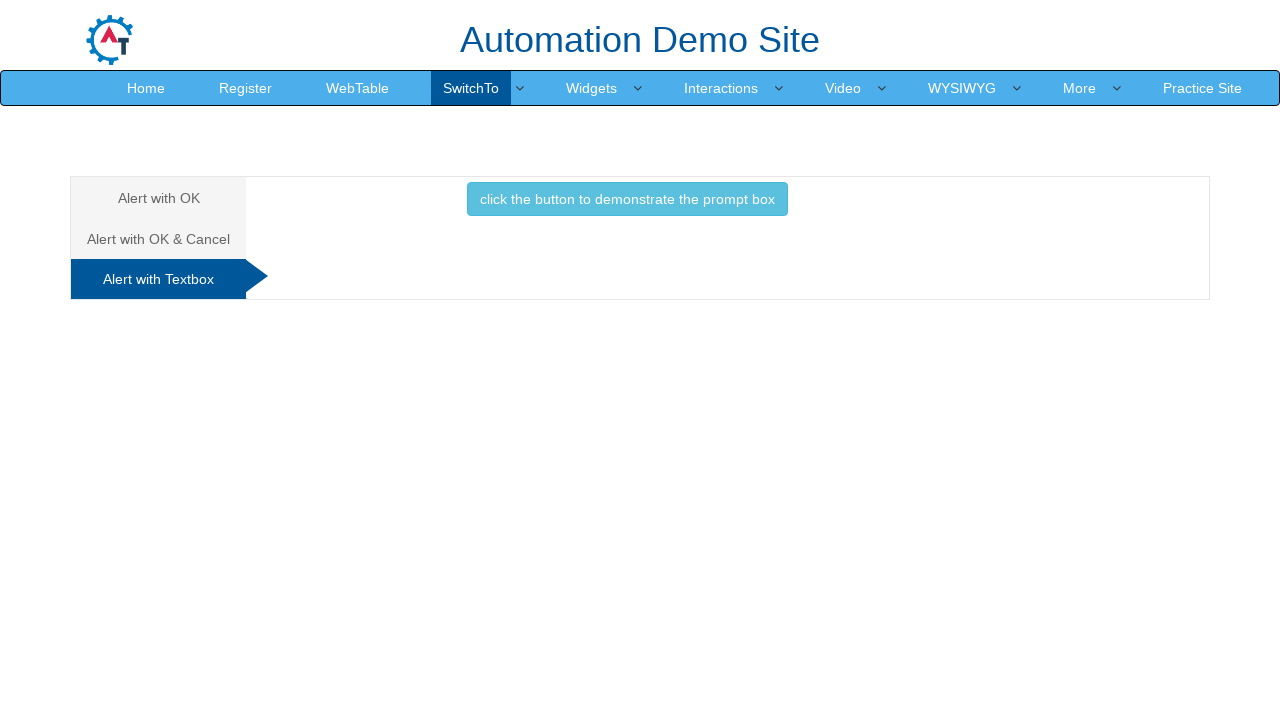

Clicked button to trigger prompt dialog at (627, 199) on button:has-text('click the button to demonstrate the prompt box')
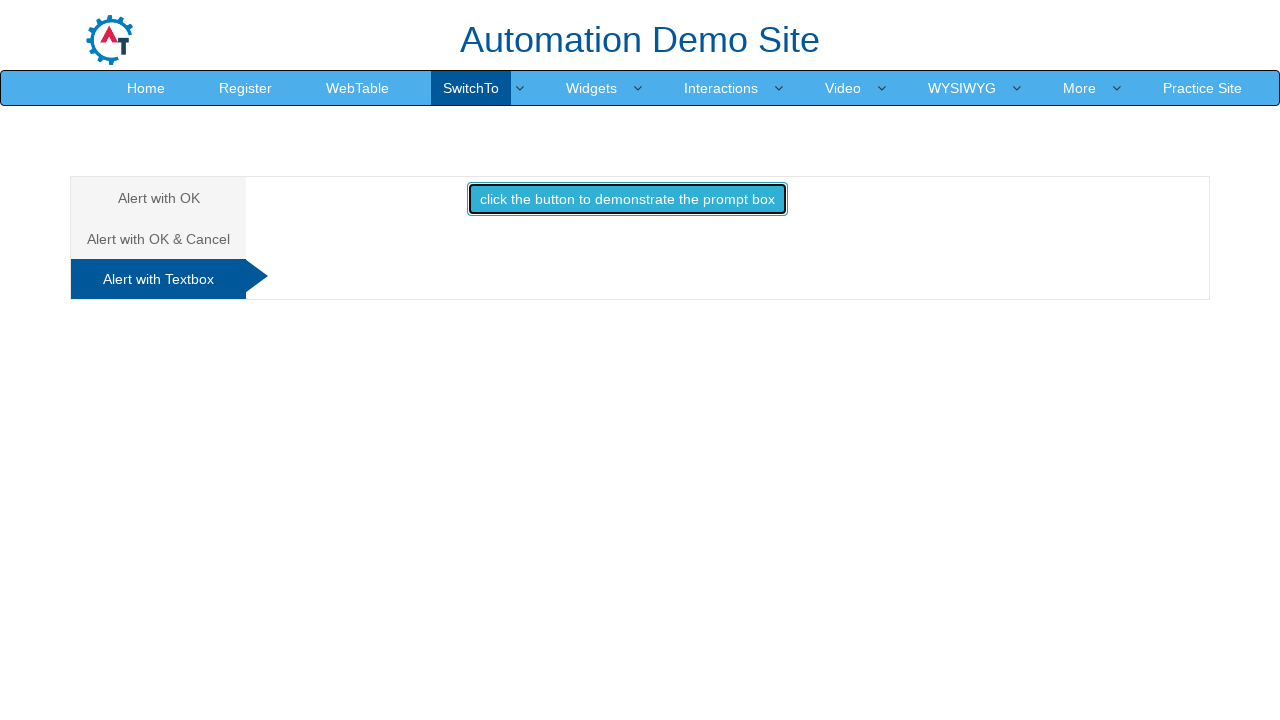

Set up dialog handler to accept prompt with text 'Emon Yousufy'
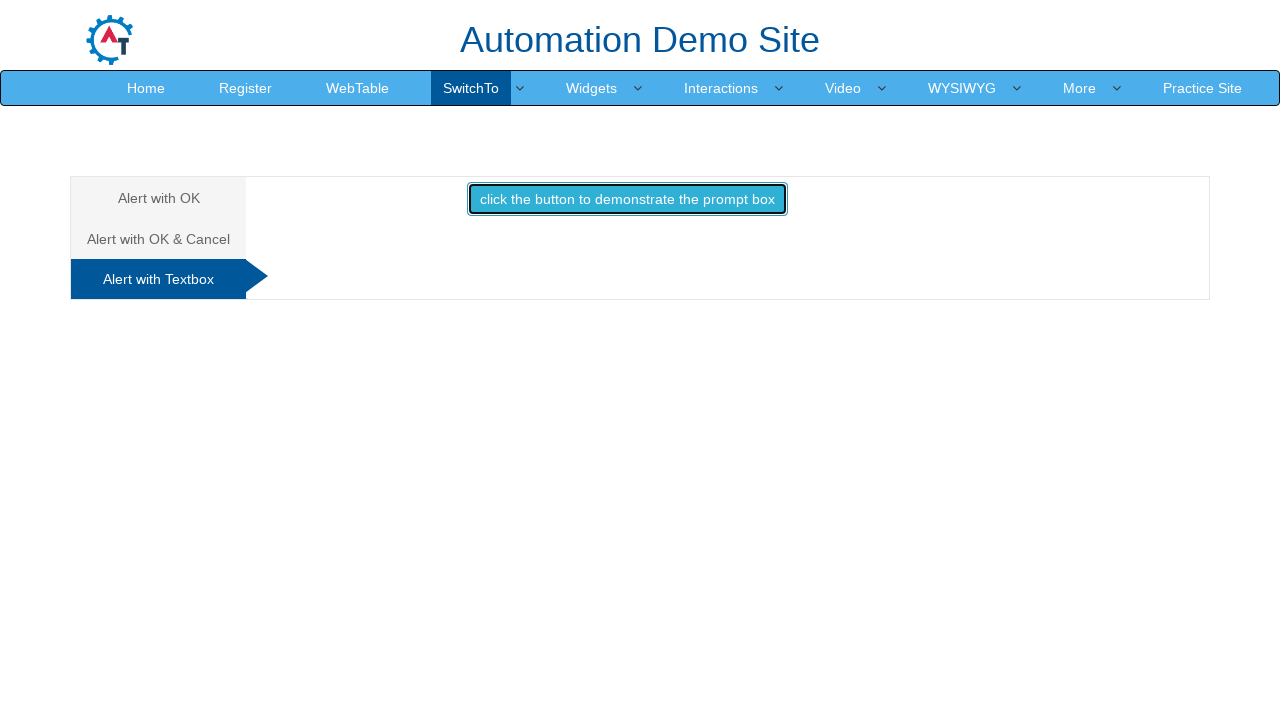

Clicked button to trigger prompt dialog with handler active at (627, 199) on button:has-text('click the button to demonstrate the prompt box')
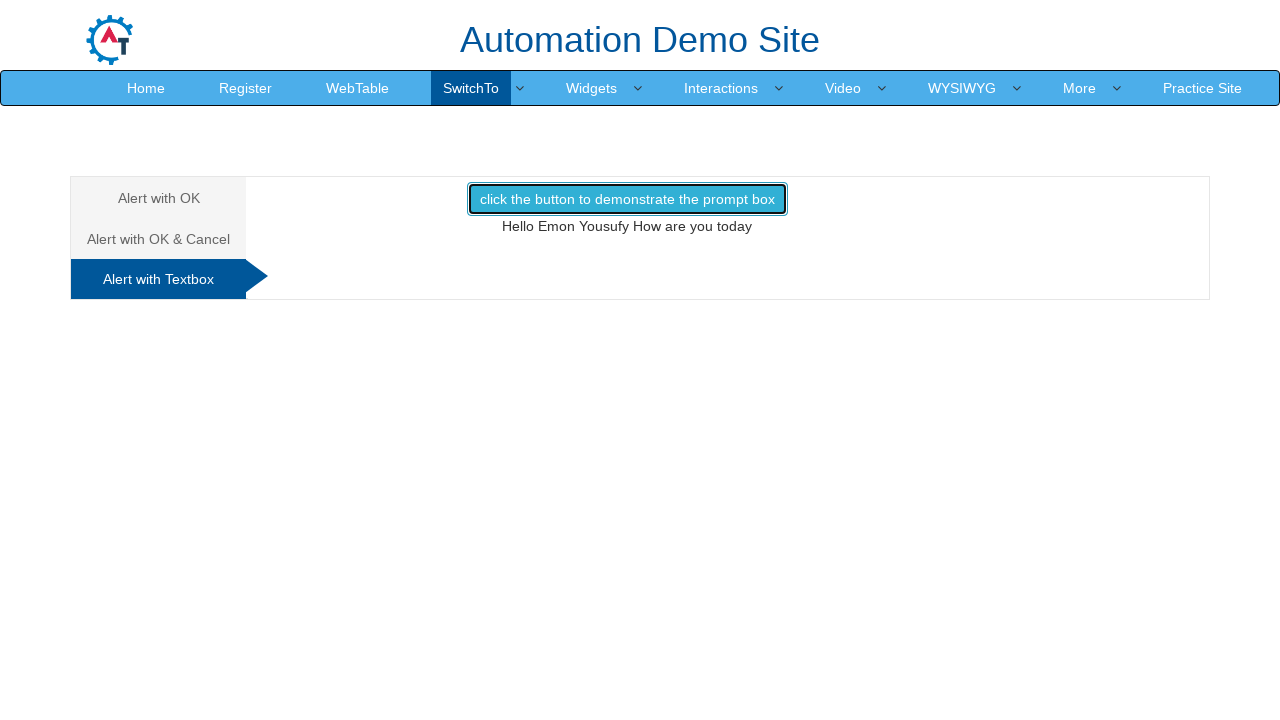

Verified result message 'Hello Emon Yousufy How are you today' is displayed
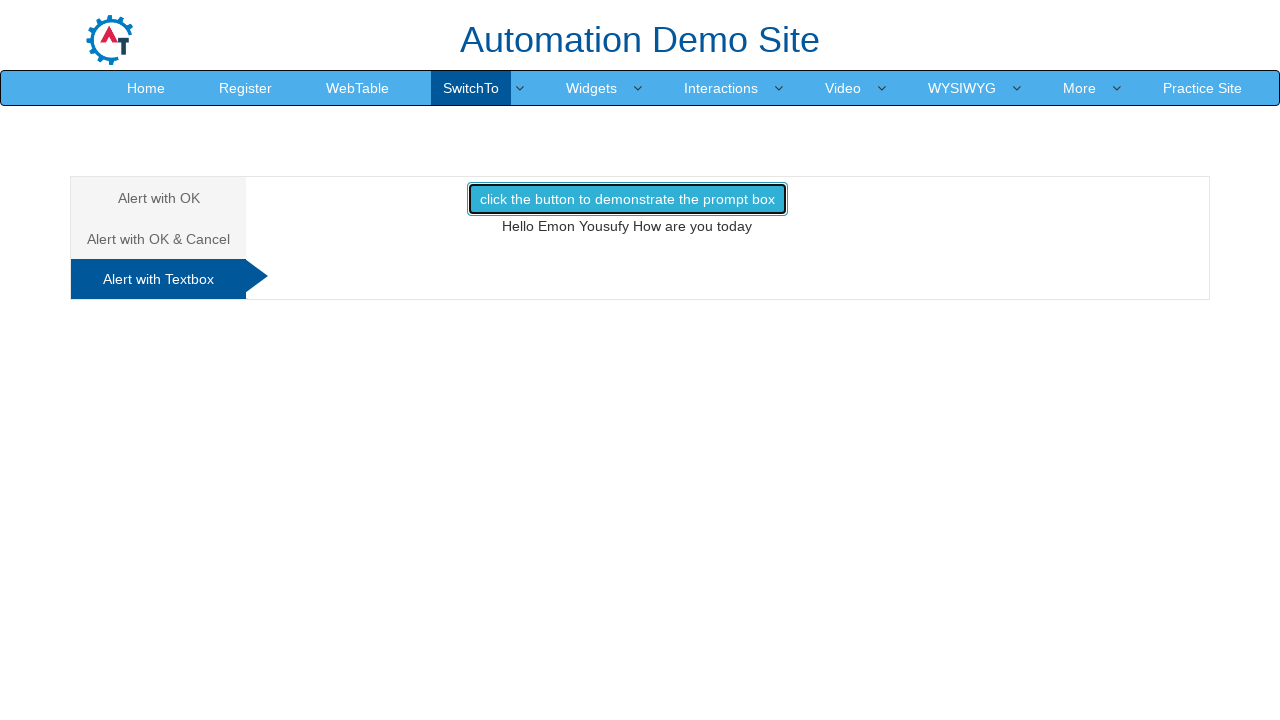

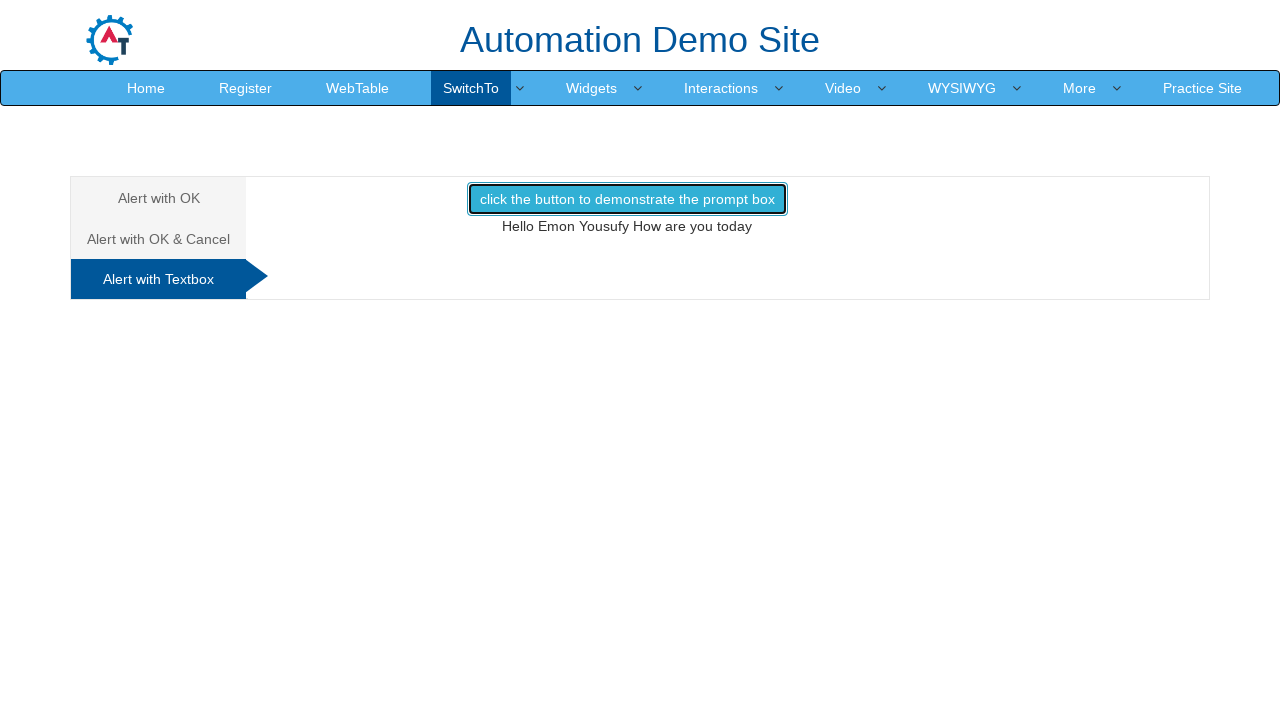